Tests resizing a box element by dragging its resize handle 100 pixels in both X and Y directions

Starting URL: https://demoqa.com/resizable/

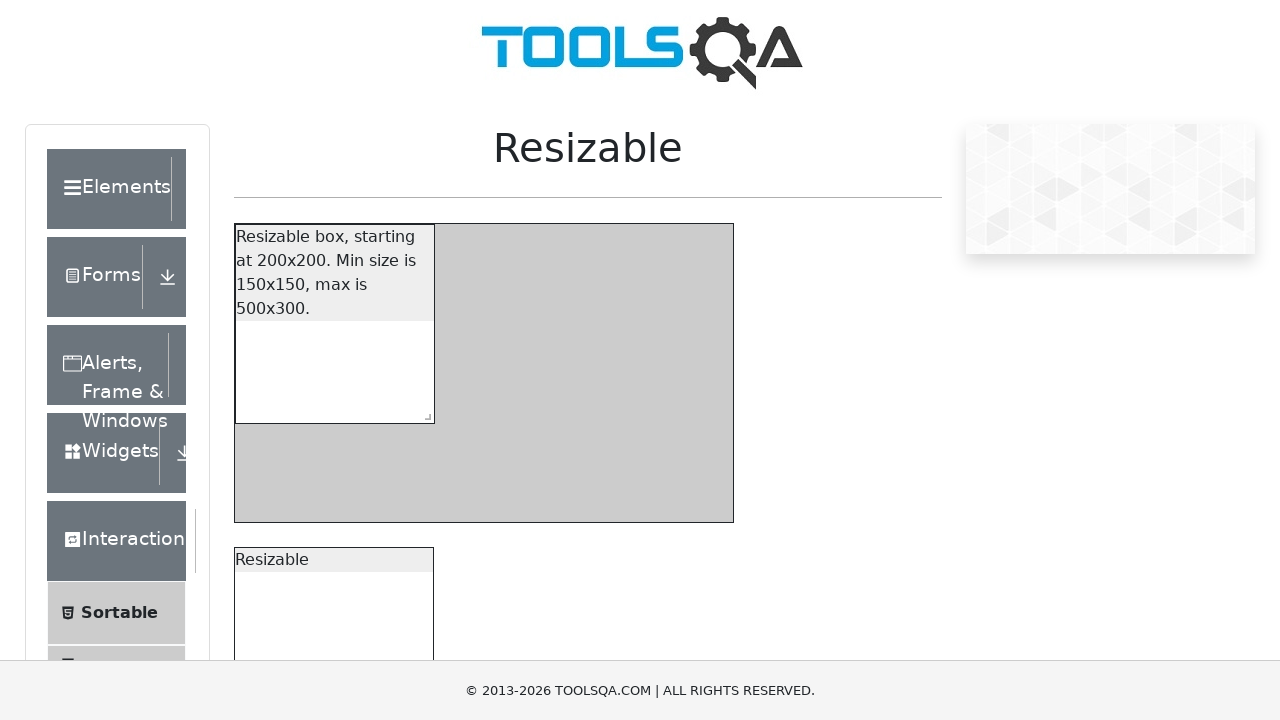

Waited for resizable box element to be visible
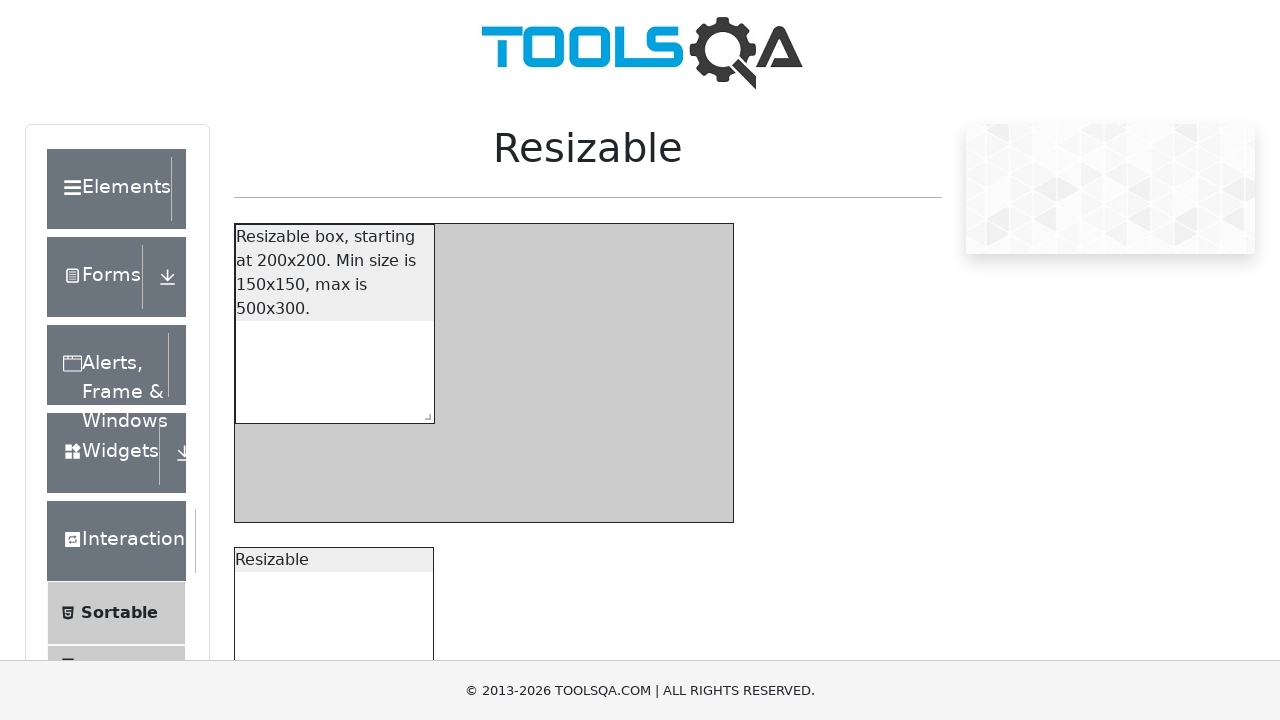

Located the resize handle element
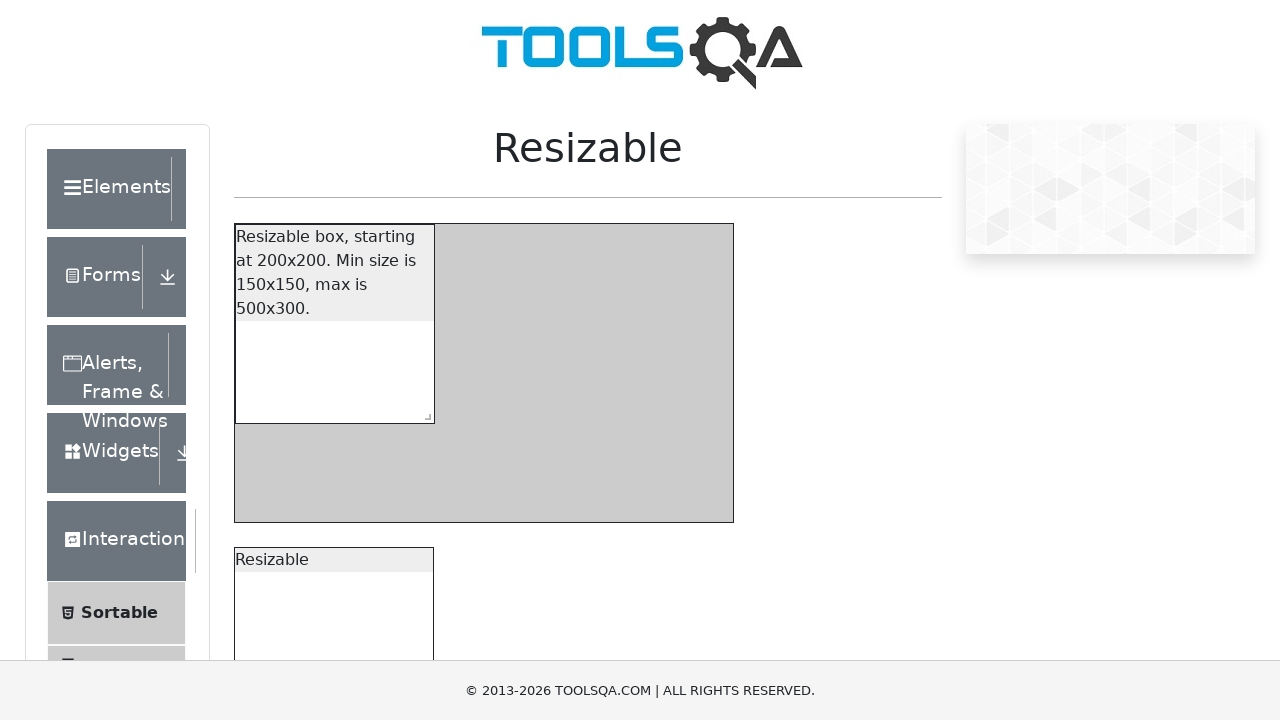

Dragged resize handle 100 pixels right and 100 pixels down at (514, 503)
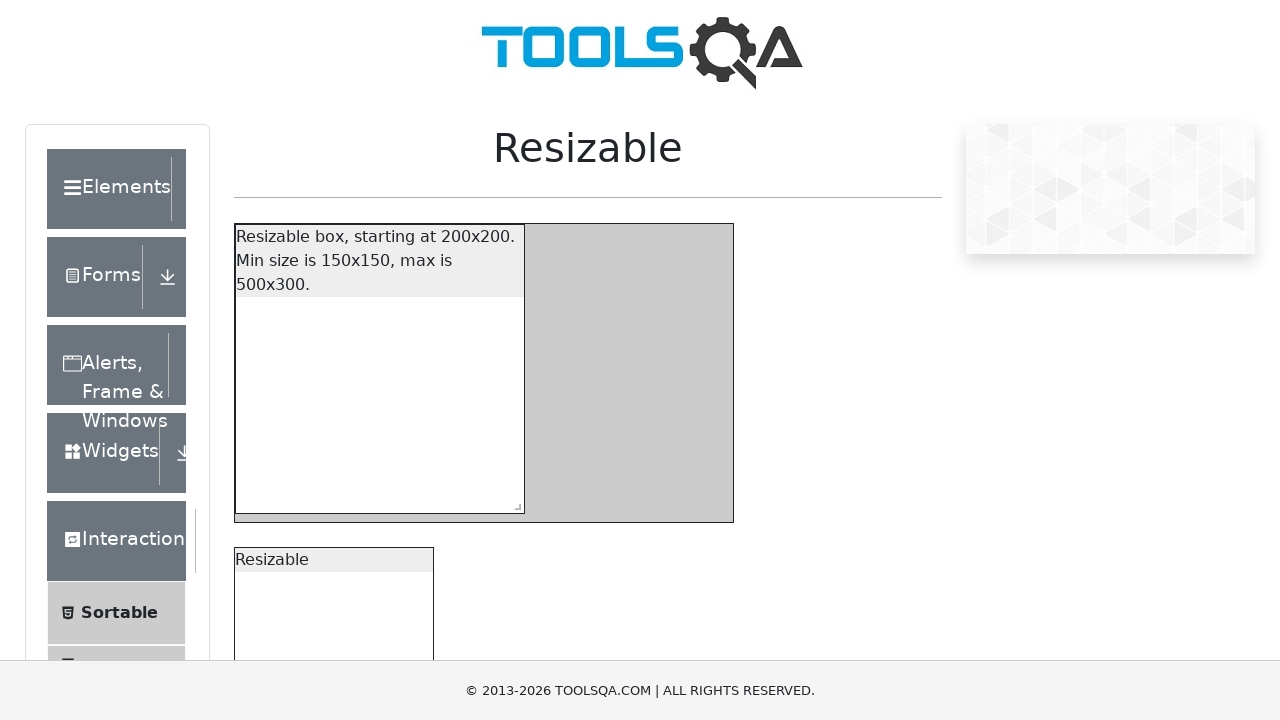

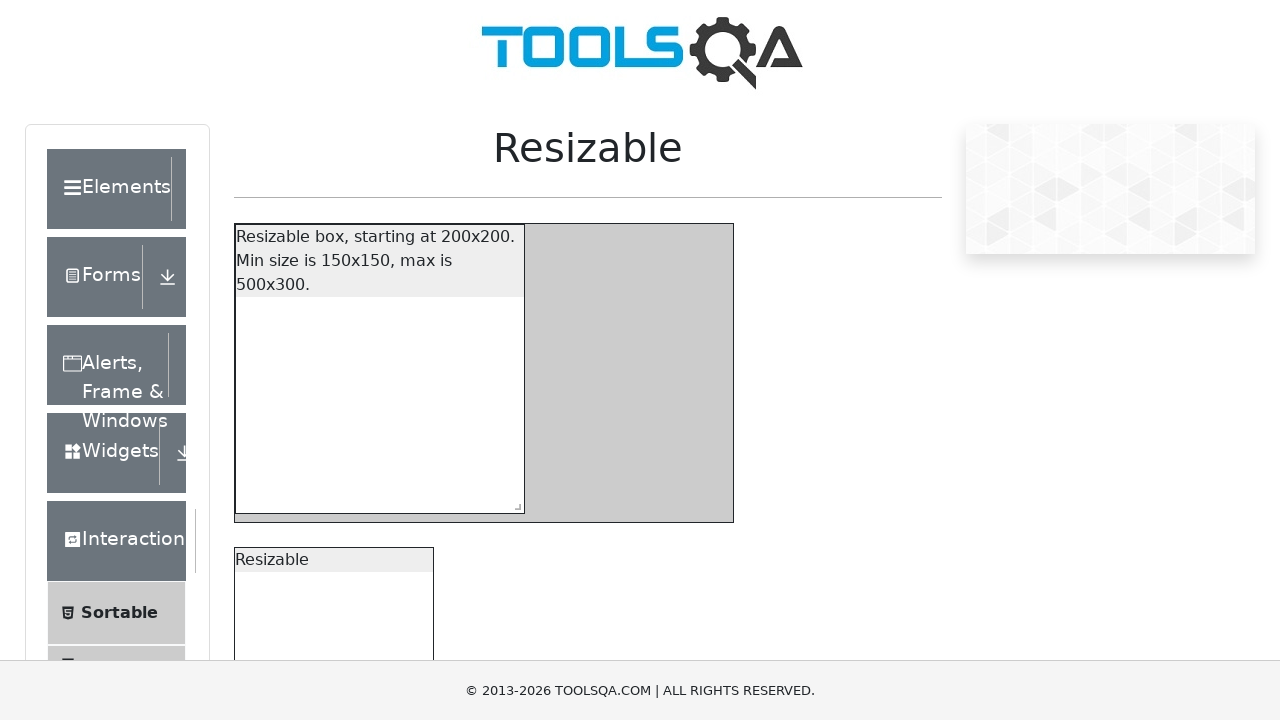